Tests various XPath locator strategies on a practice automation page, including clicking radio buttons, reading text elements, filling input fields, and selecting options using different XPath techniques like absolute, relative, contains, indexing, and normalize-space.

Starting URL: https://rahulshettyacademy.com/AutomationPractice/

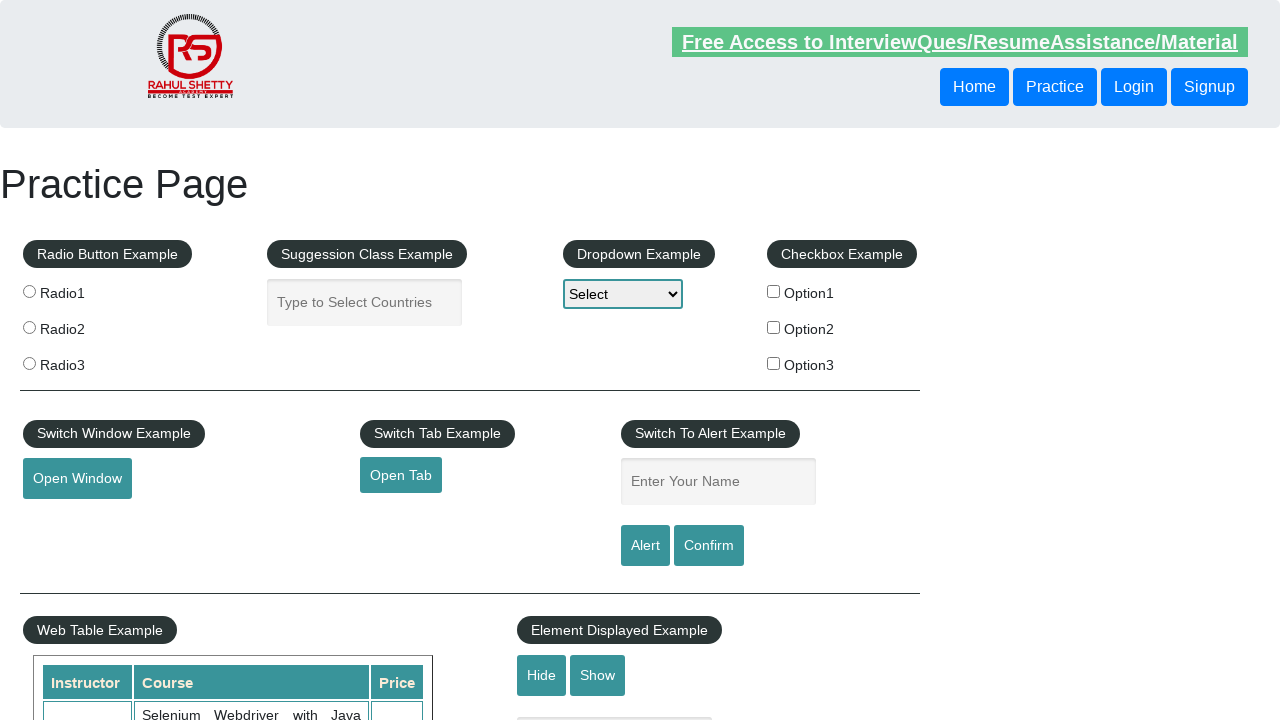

Retrieved page title from h1 element
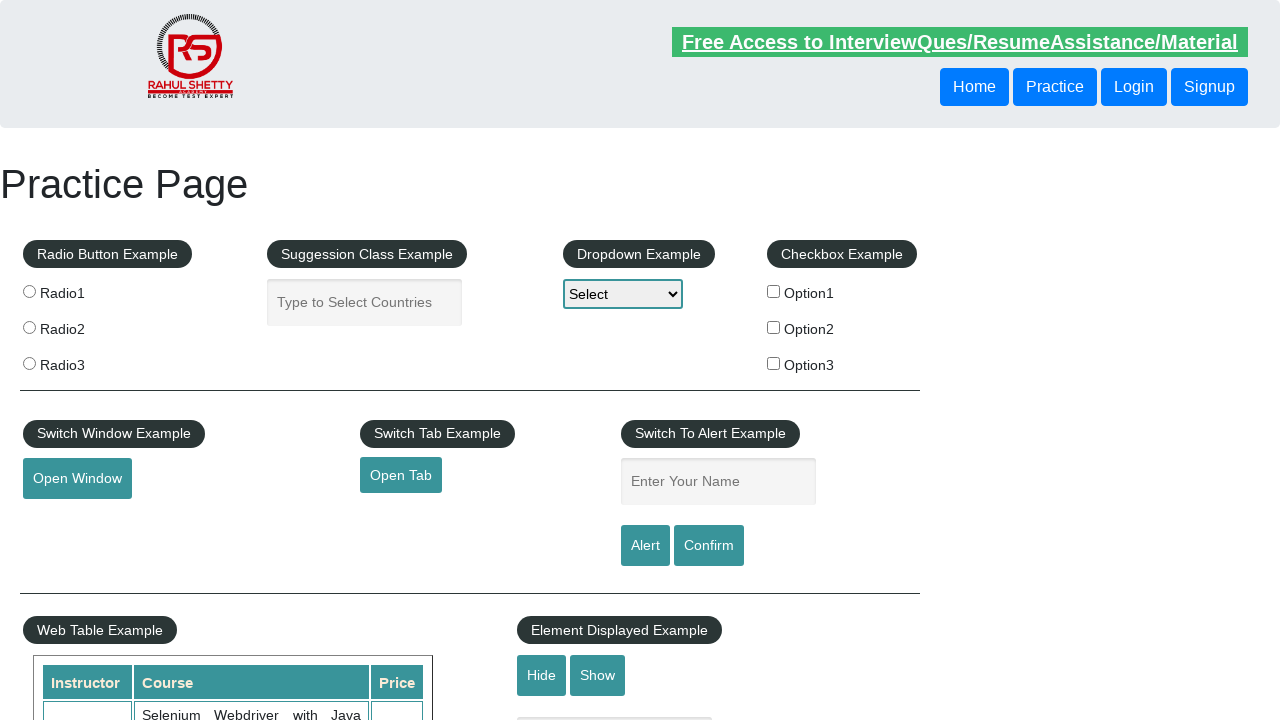

Clicked radio button with value 'radio1' at (29, 291) on input[value='radio1']
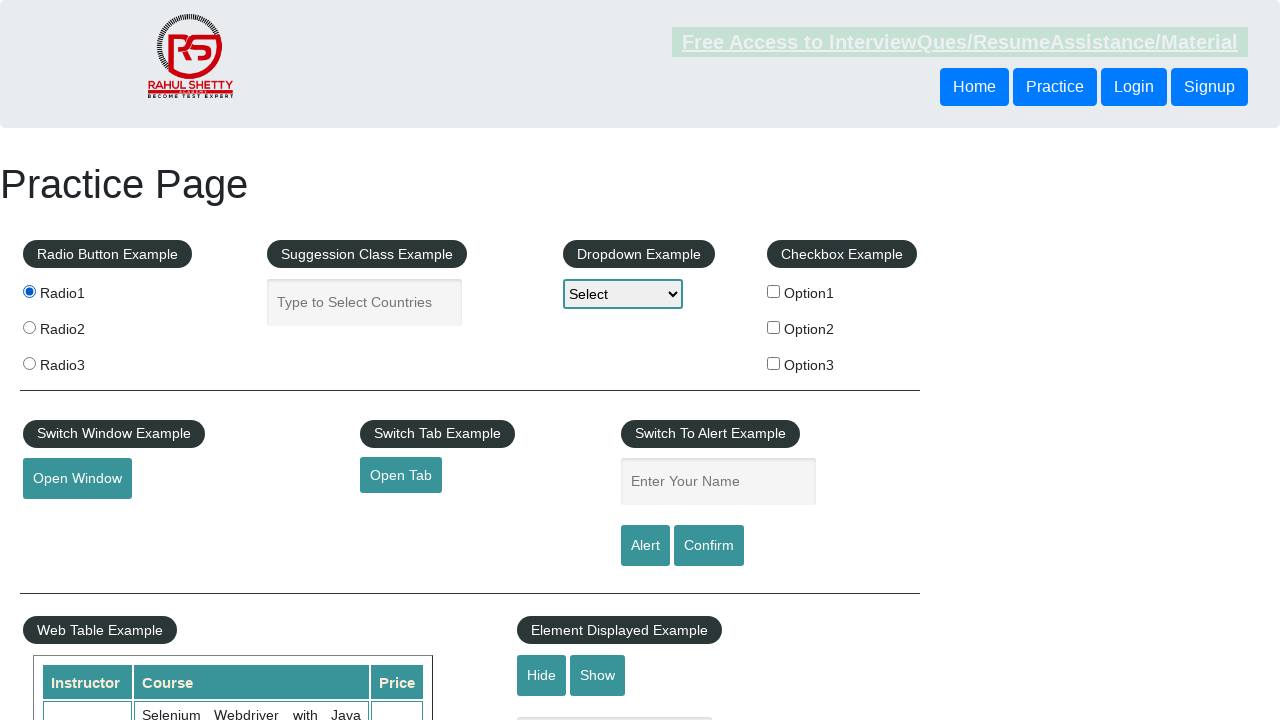

Retrieved text from 'Suggession Class Example' legend element
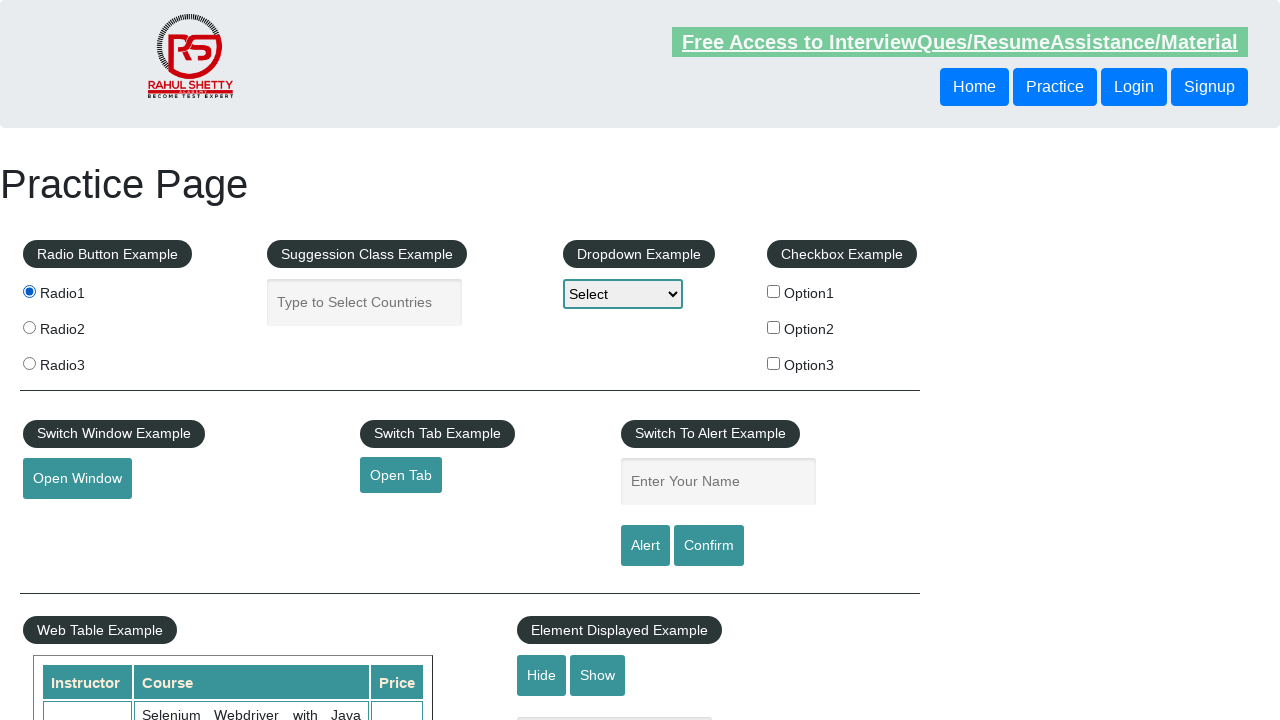

Filled autocomplete input field with 'Bangladesh' on input.ui-autocomplete-input
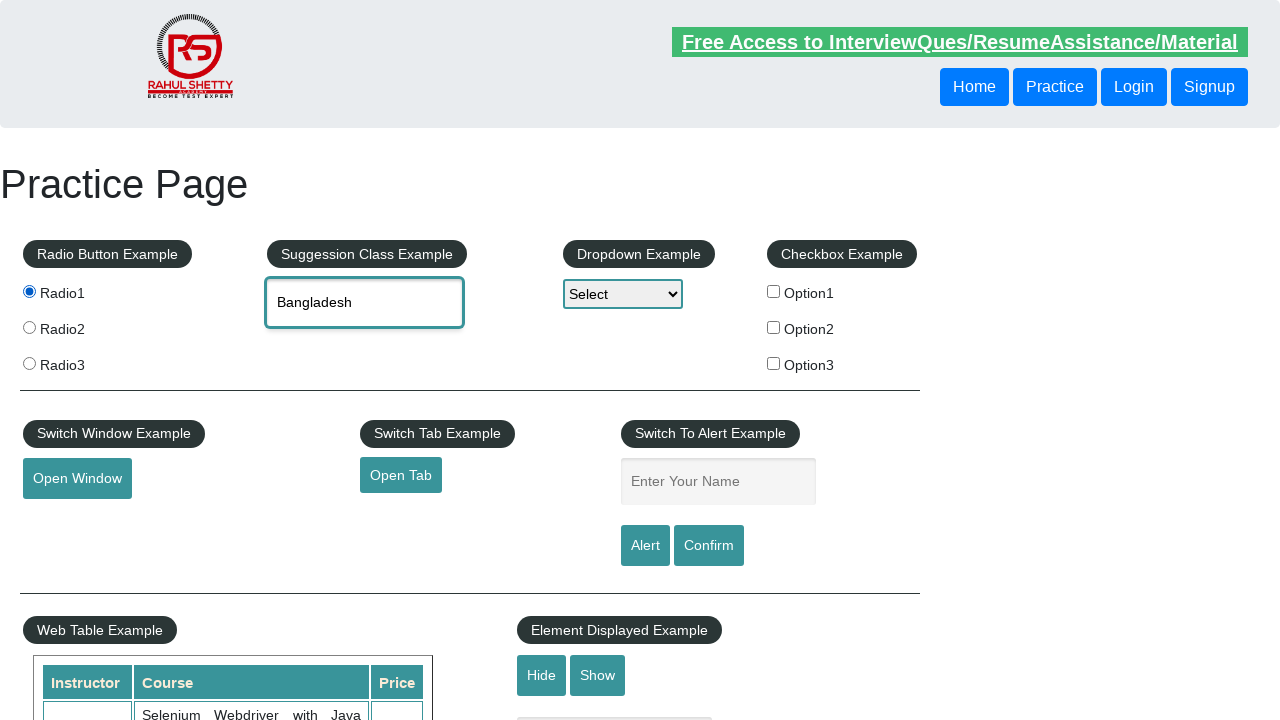

Clicked third radio button using index-based selection at (29, 363) on input[name='radioButton'] >> nth=2
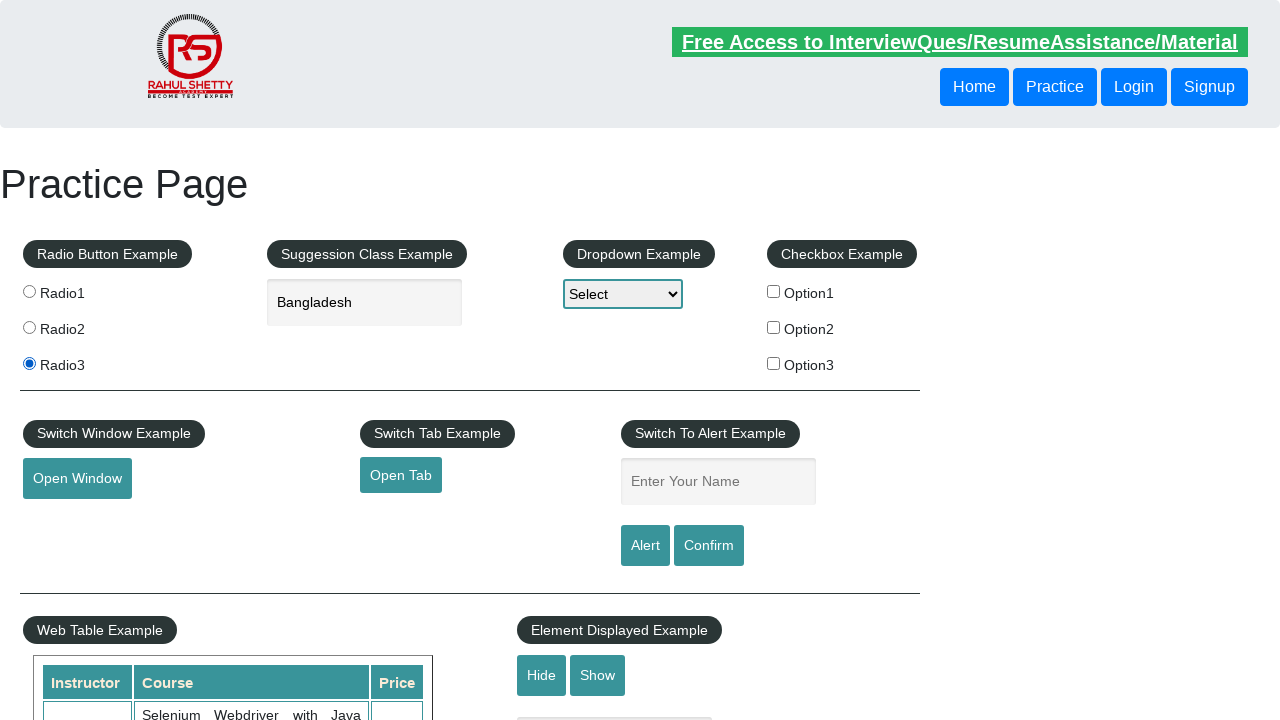

Retrieved text from 'Option2' label element
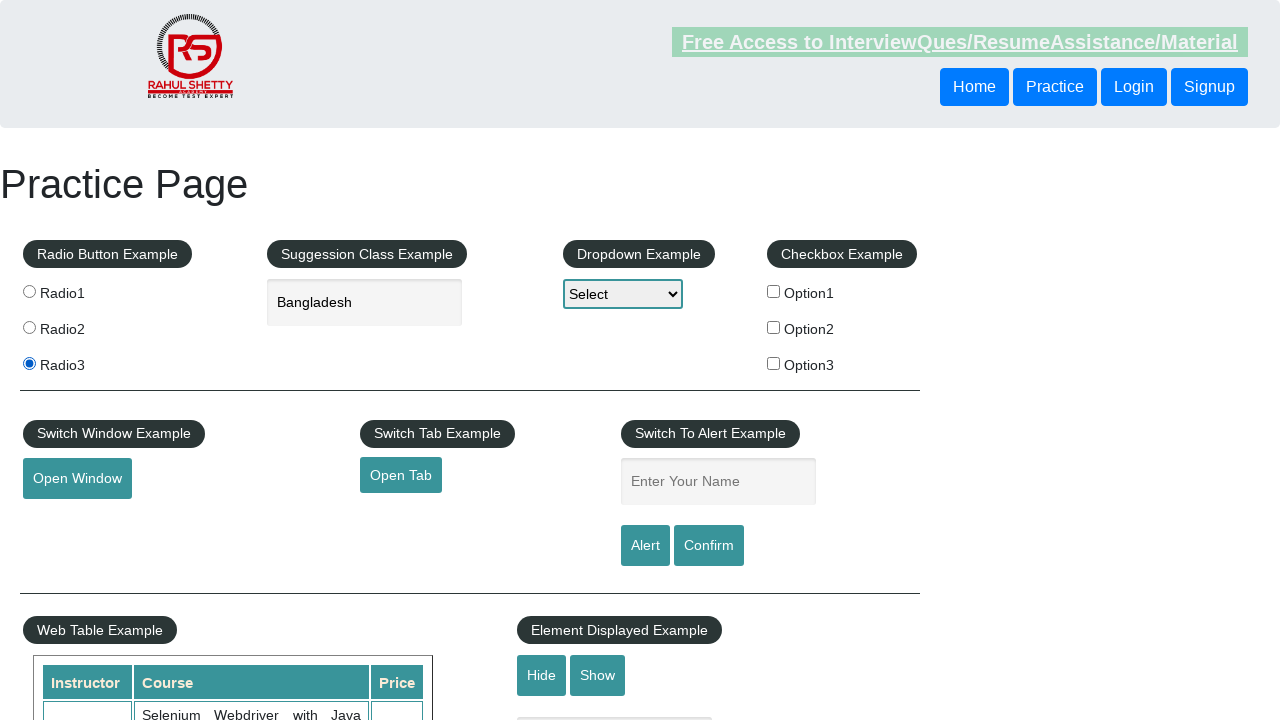

Clicked checkbox with value 'option2' at (774, 327) on input[value='option2']
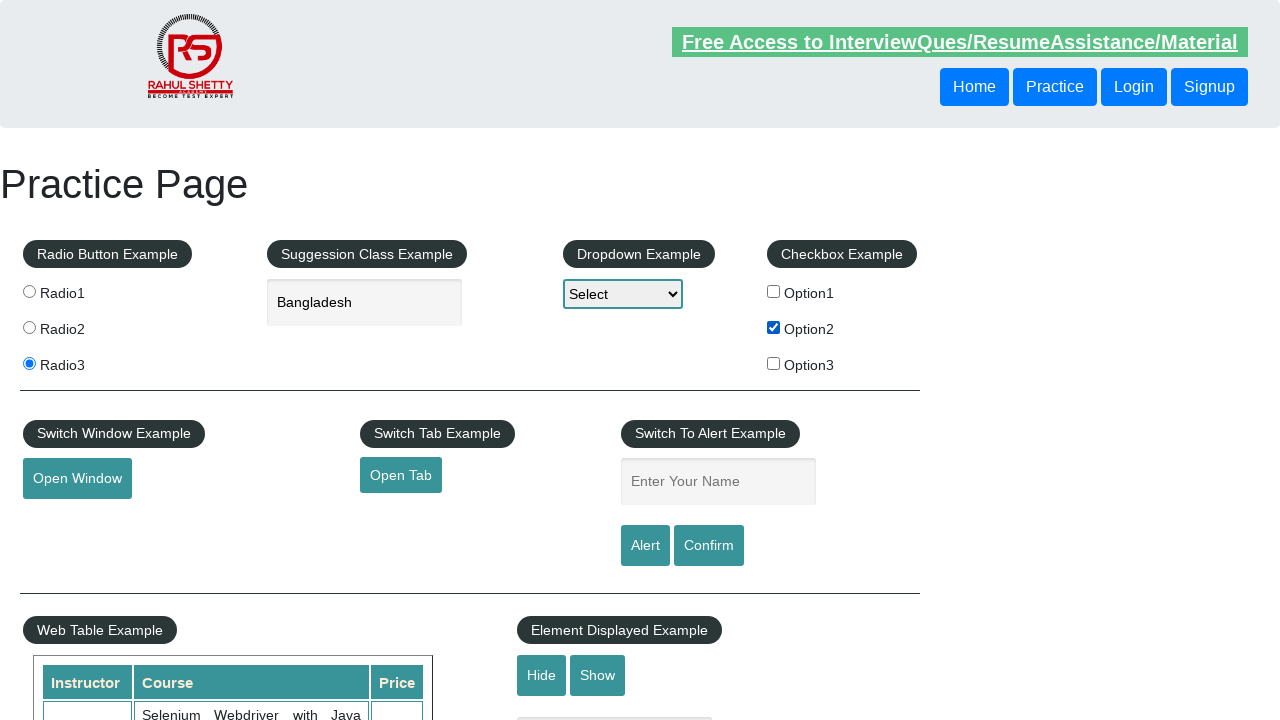

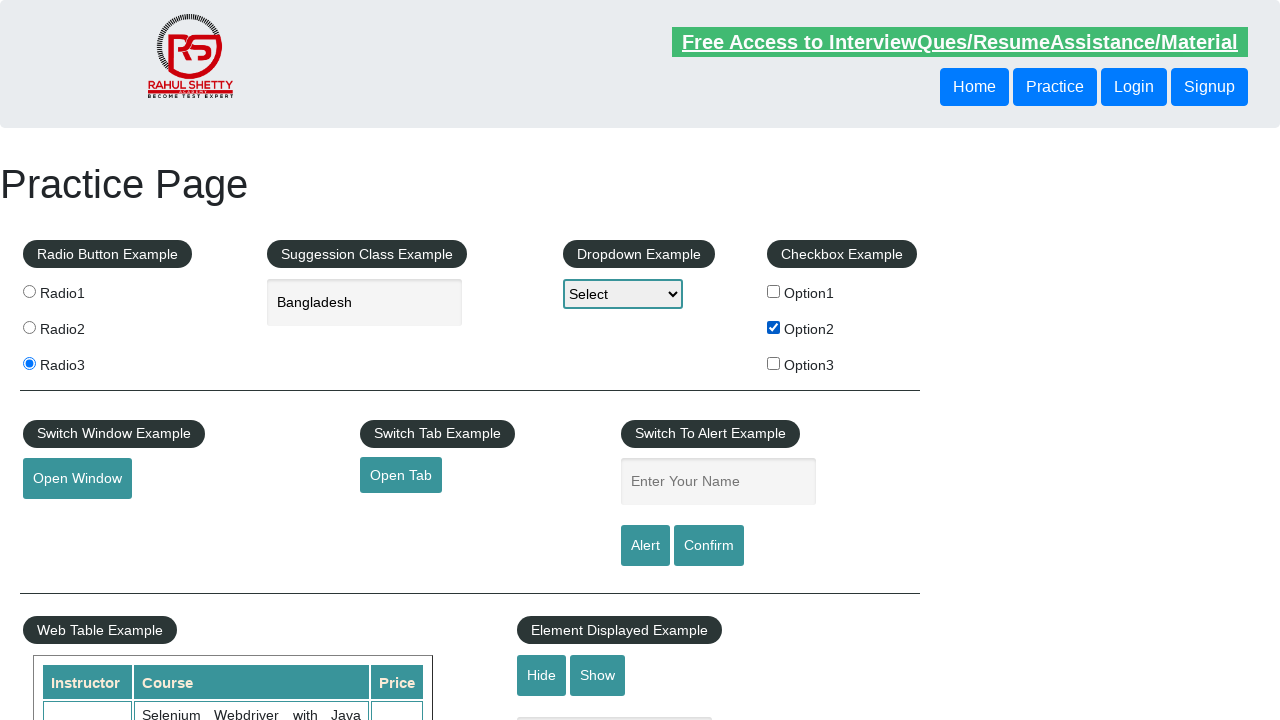